Navigates to Python.org homepage and verifies that event information is displayed in the events widget

Starting URL: https://www.python.org/

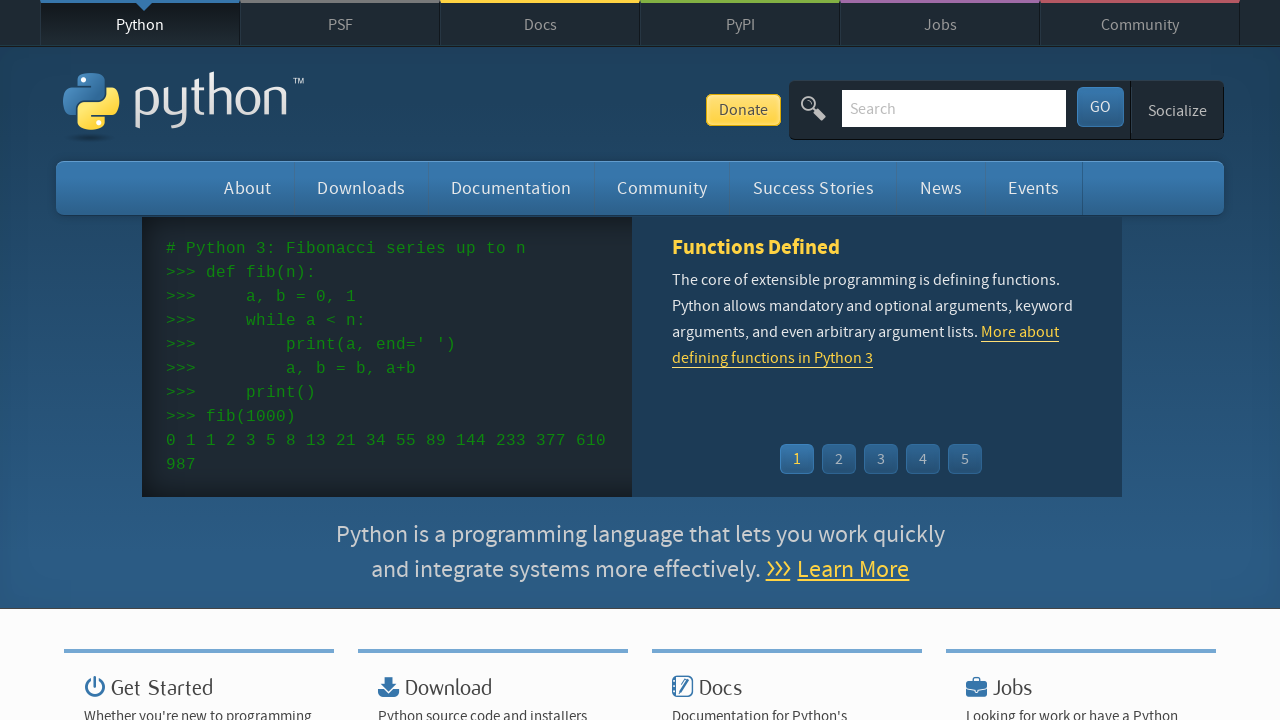

Navigated to Python.org homepage
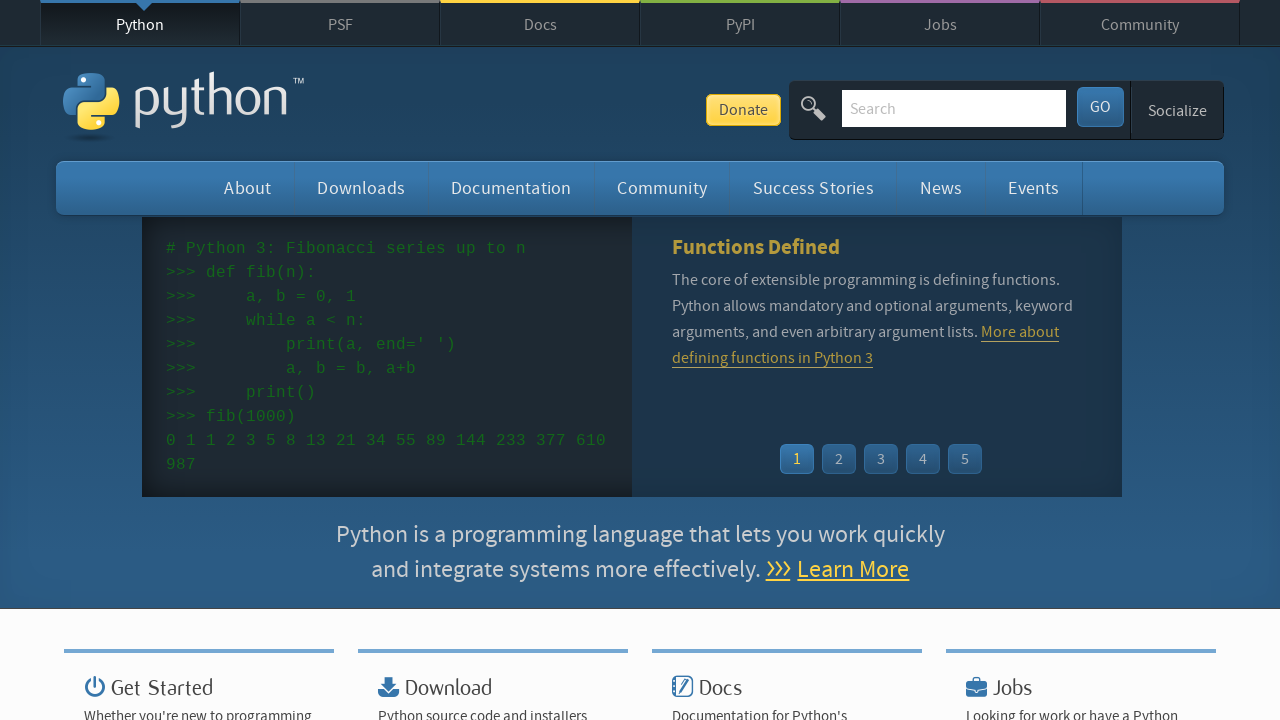

Events widget loaded
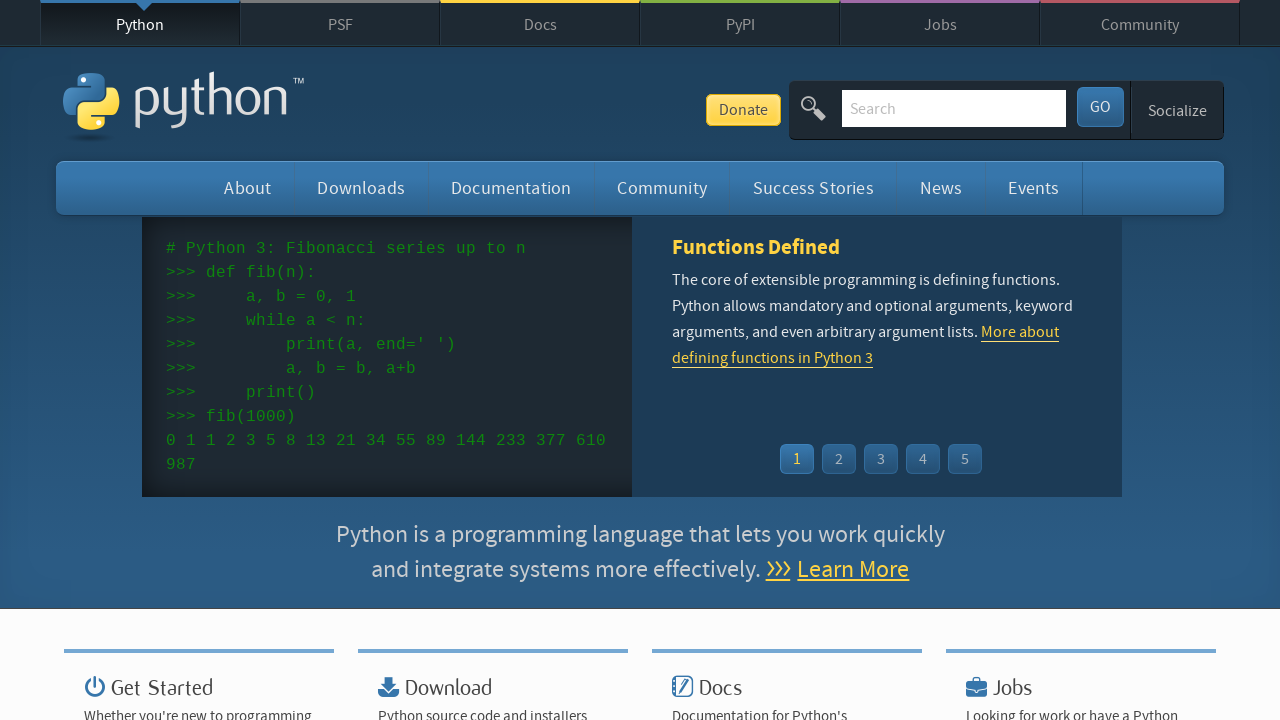

Event dates are displayed in the events widget
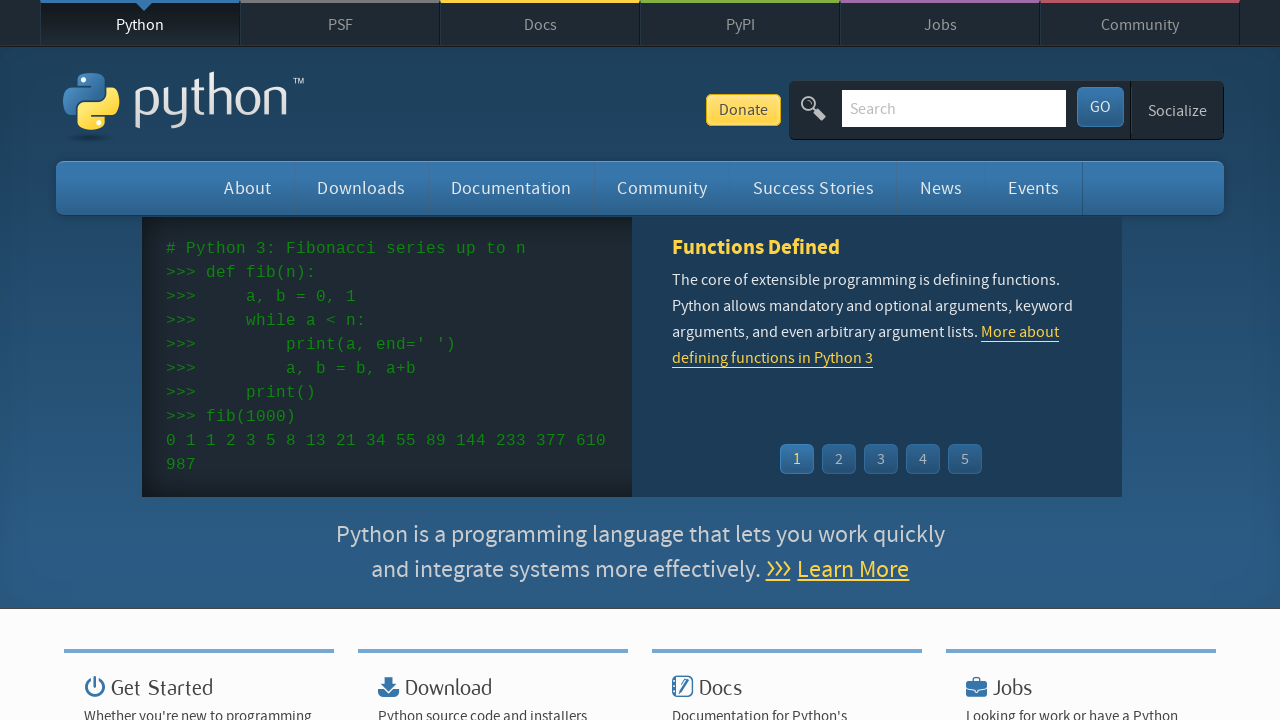

Event links are displayed in the events widget
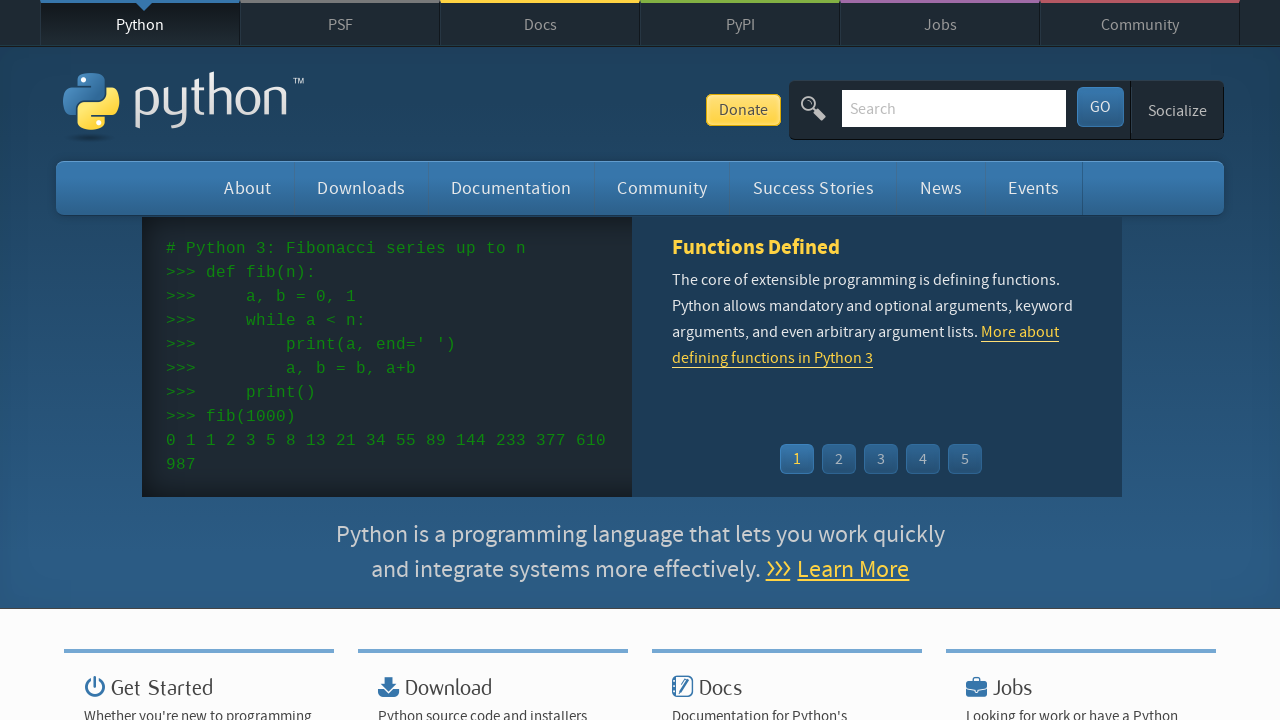

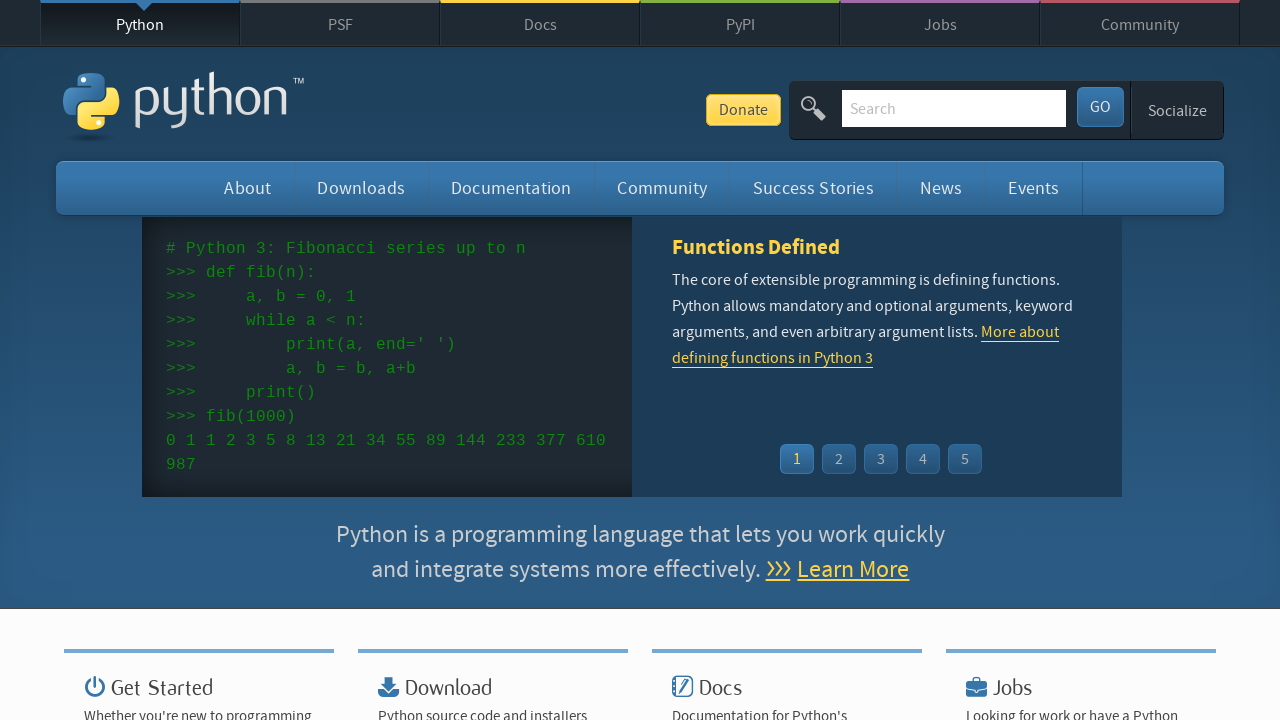